Navigates to DemoQA website and fills out a text box form with user information including name, email, and addresses

Starting URL: https://demoqa.com/

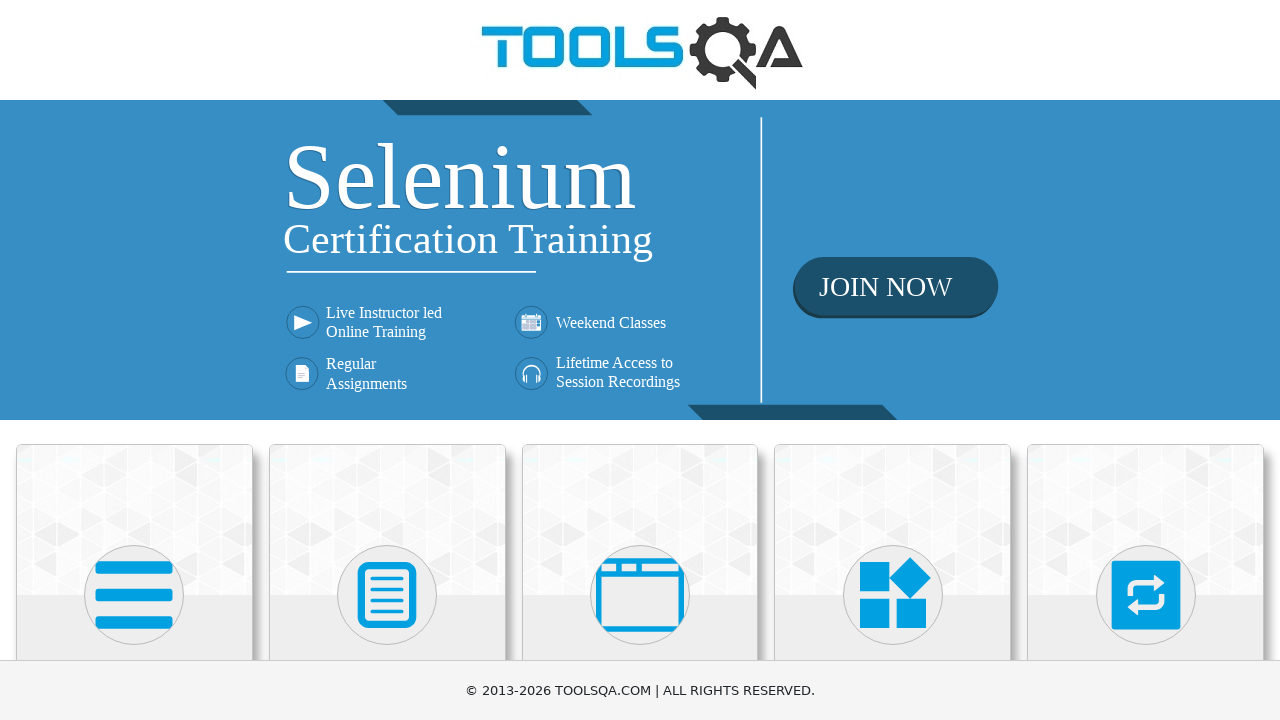

Scrolled down 350 pixels to reveal form elements
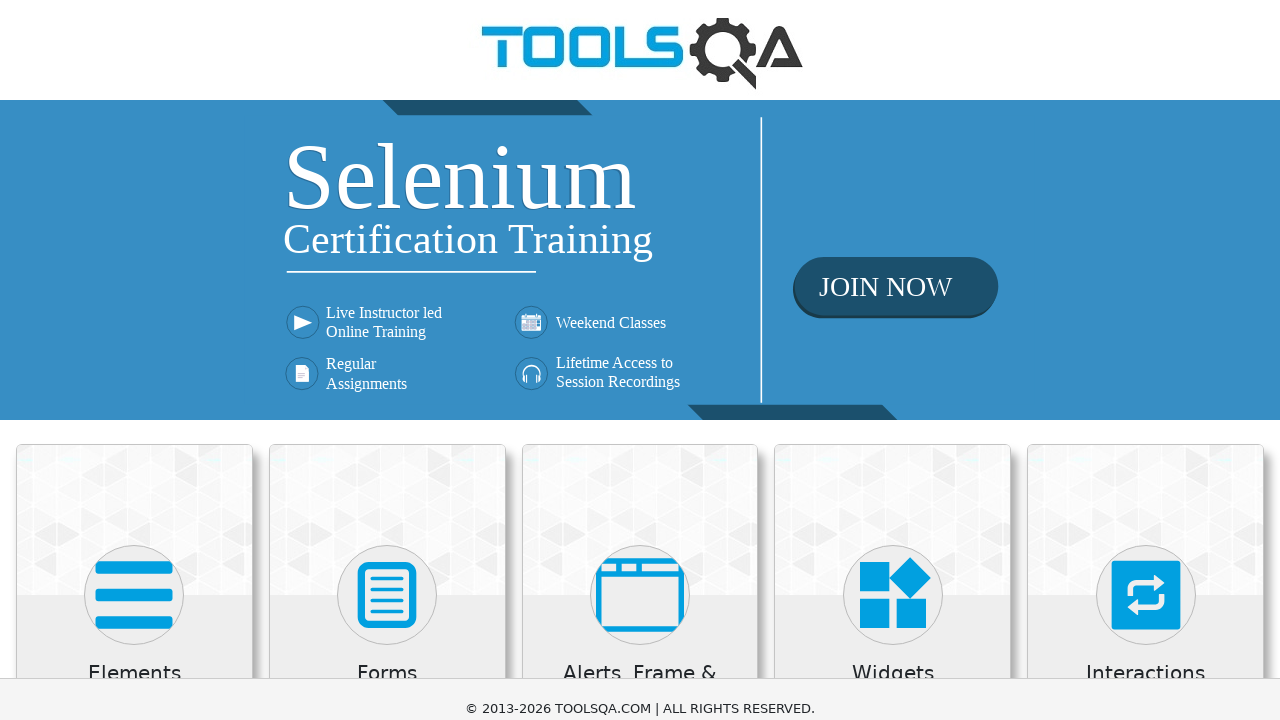

Clicked card to navigate to forms section at (134, 170) on .card-up
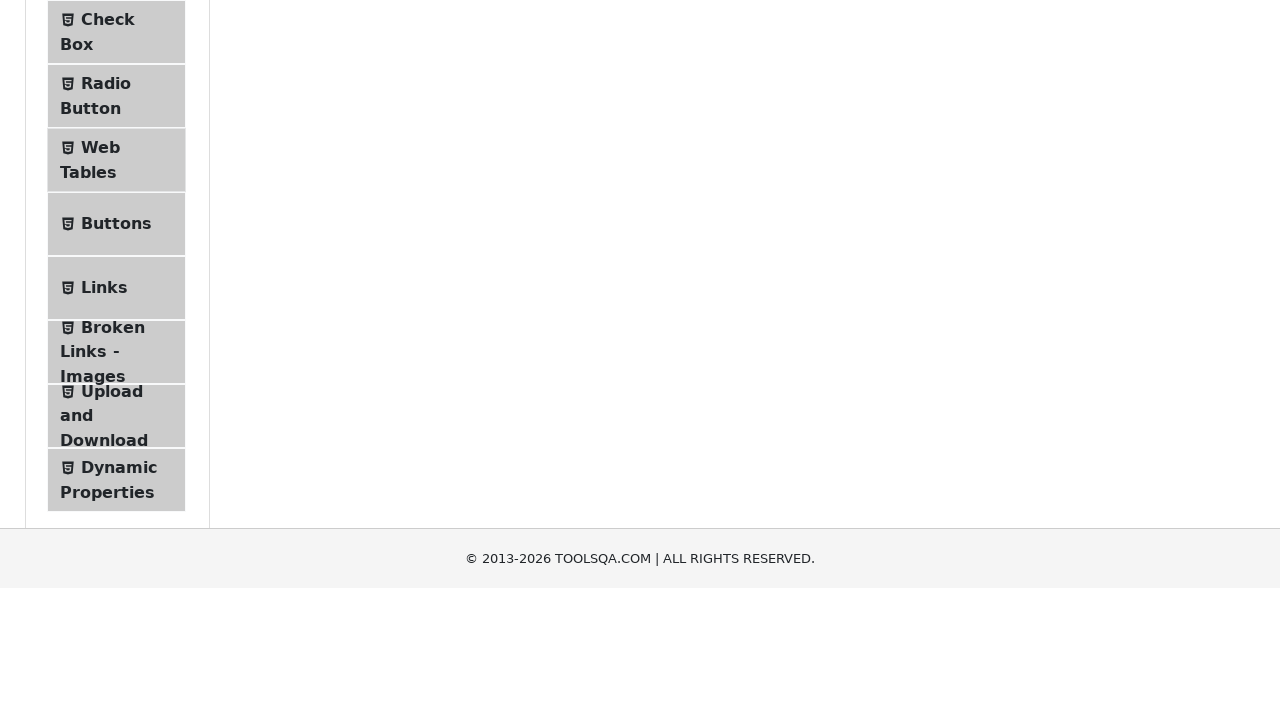

Clicked text element to open text box form at (119, 101) on .text
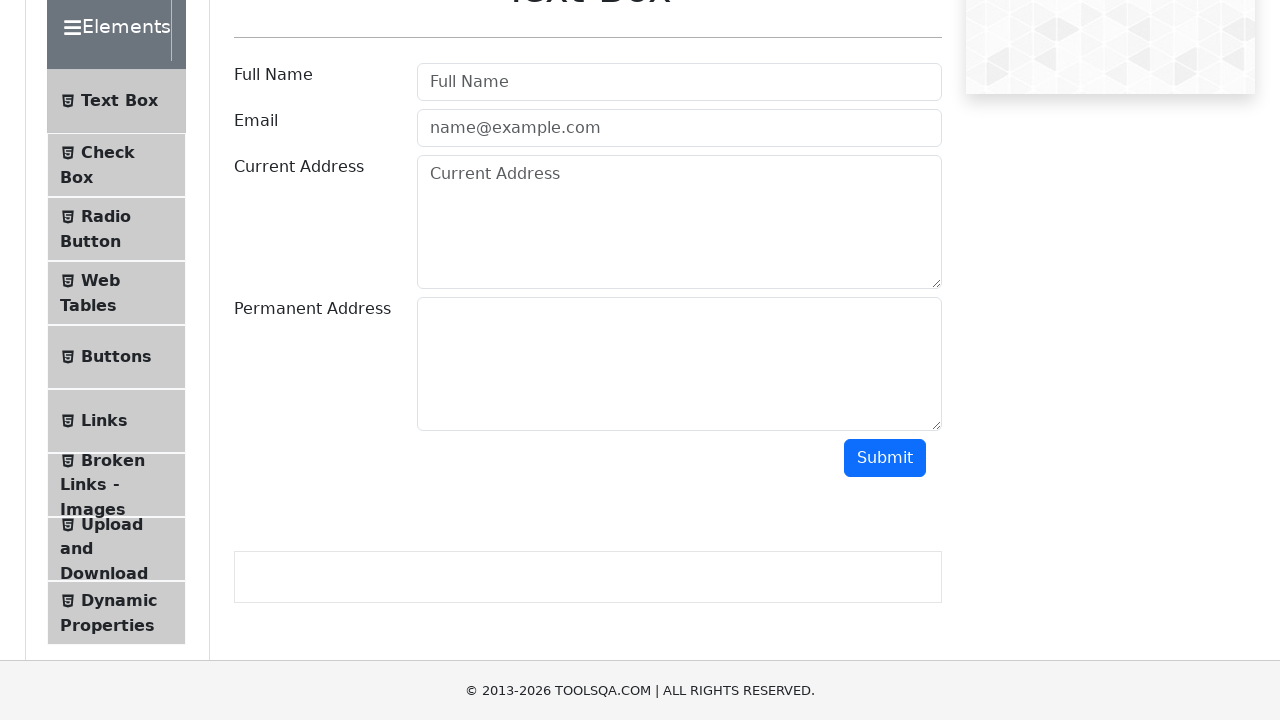

Filled in user name field with 'Mouriyan Annadurai' on #userName
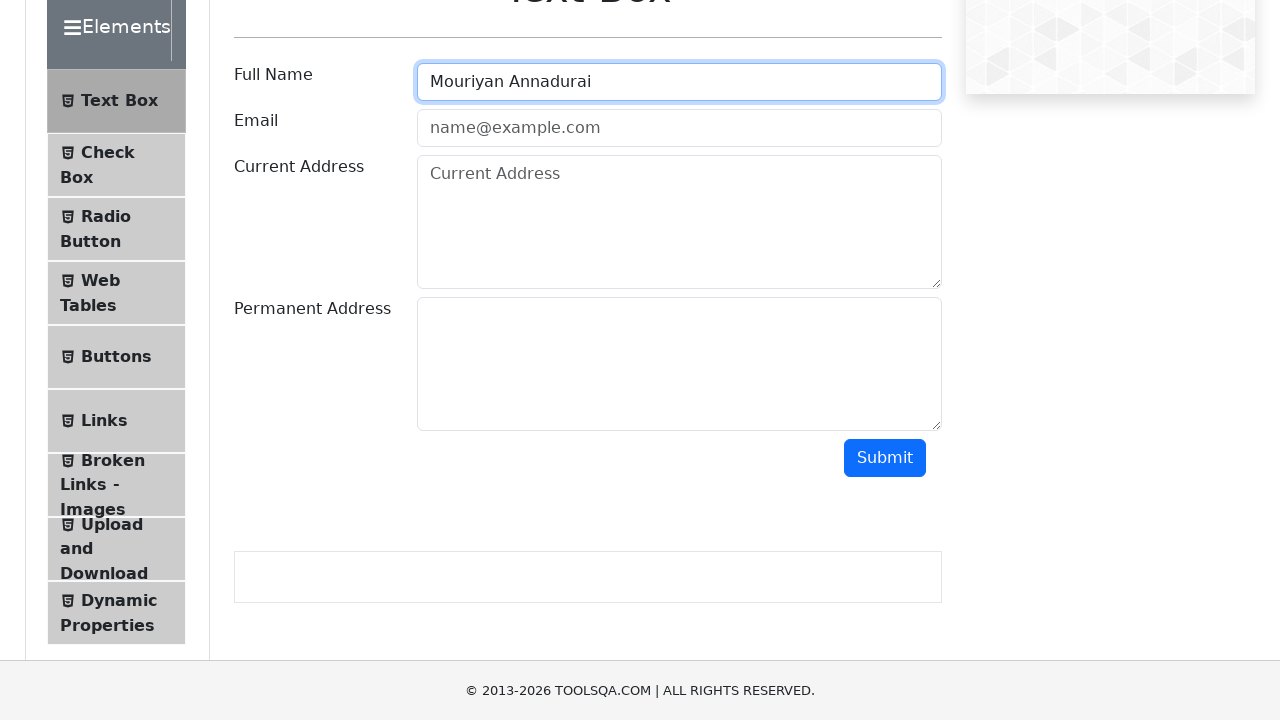

Filled in email field with 'mouriyanav@gmail.com' on #userEmail
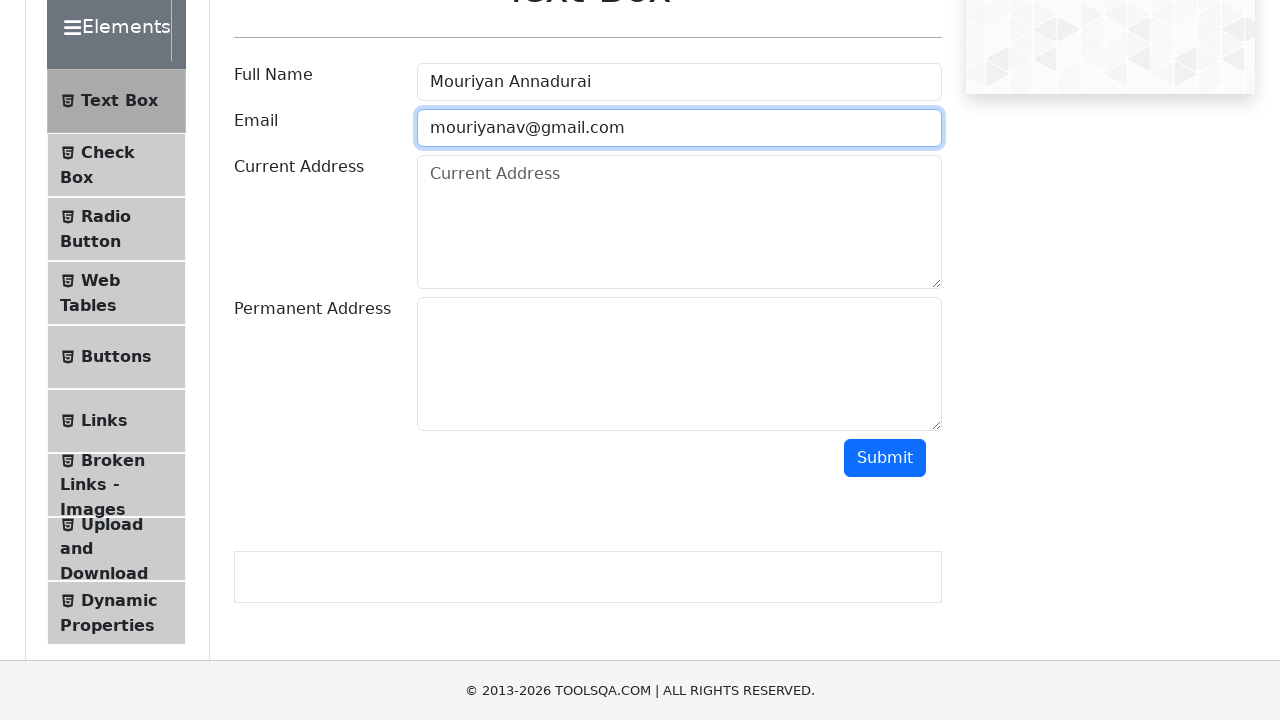

Filled in current address field with 'Near Capegemini Thuraippakkam' on #currentAddress
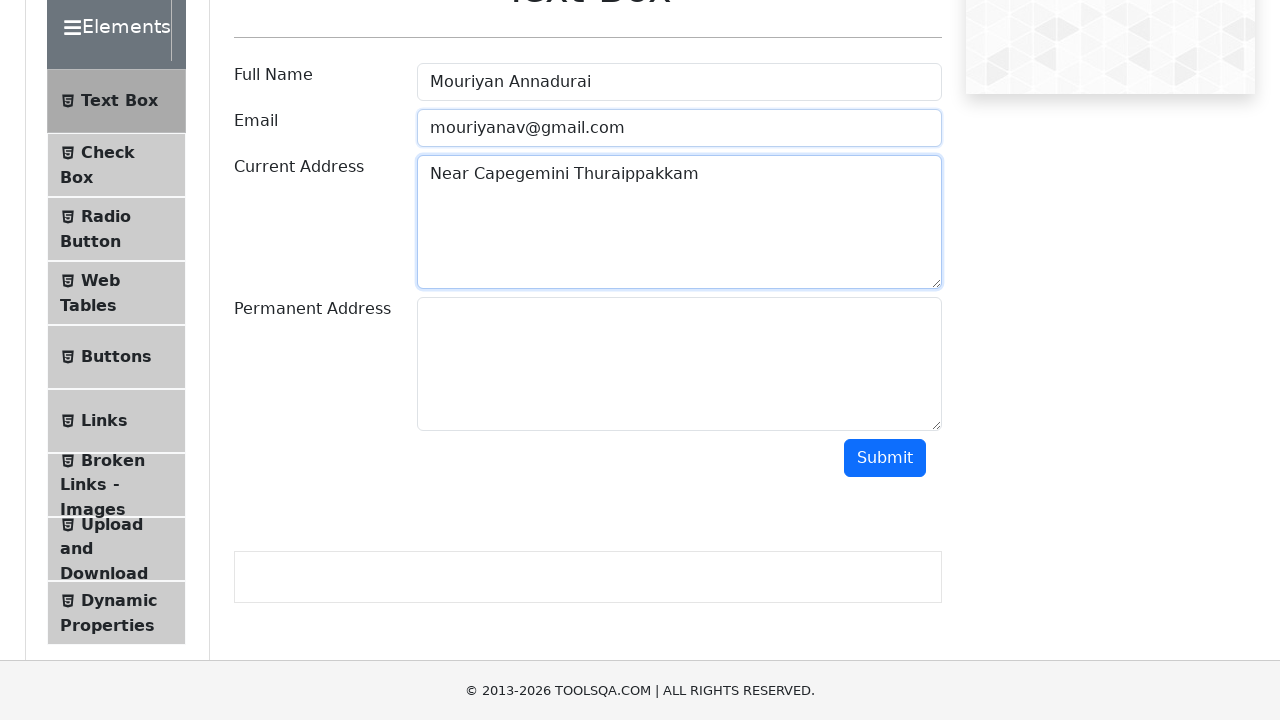

Filled in permanent address field with 'Vriddhachalam Cuddalore dt' on #permanentAddress
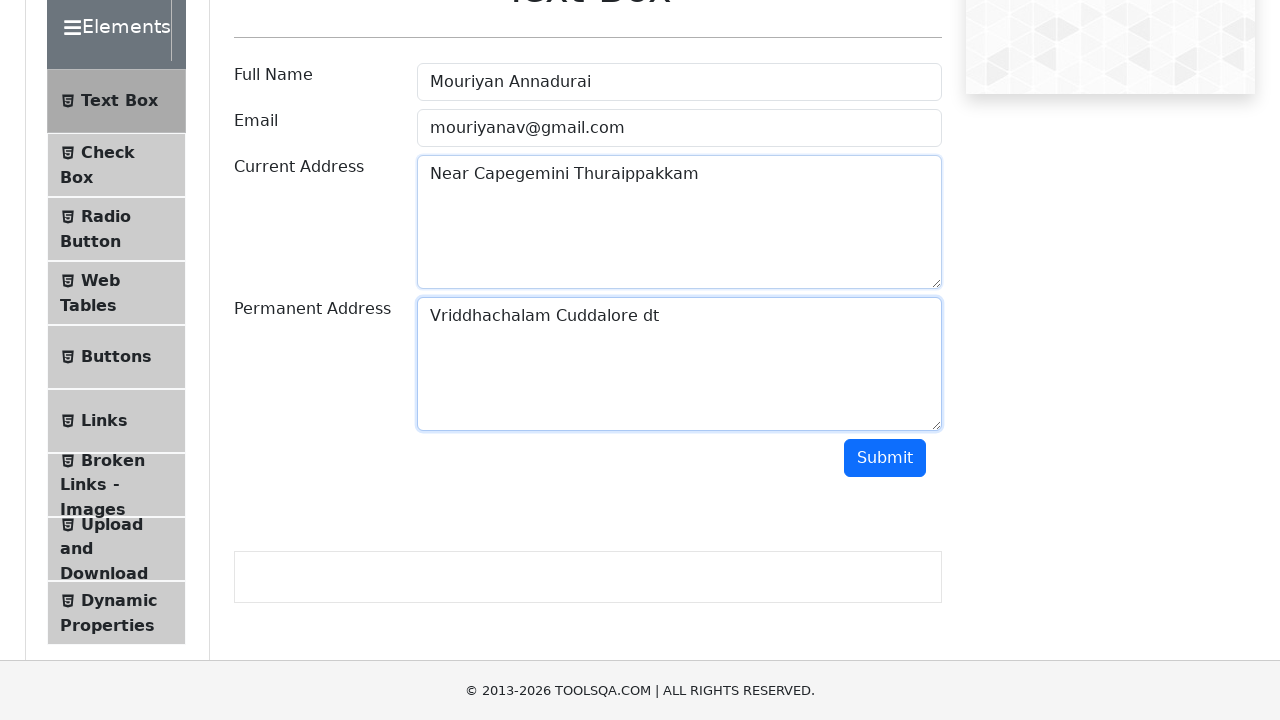

Clicked submit button to submit the form at (885, 458) on #submit
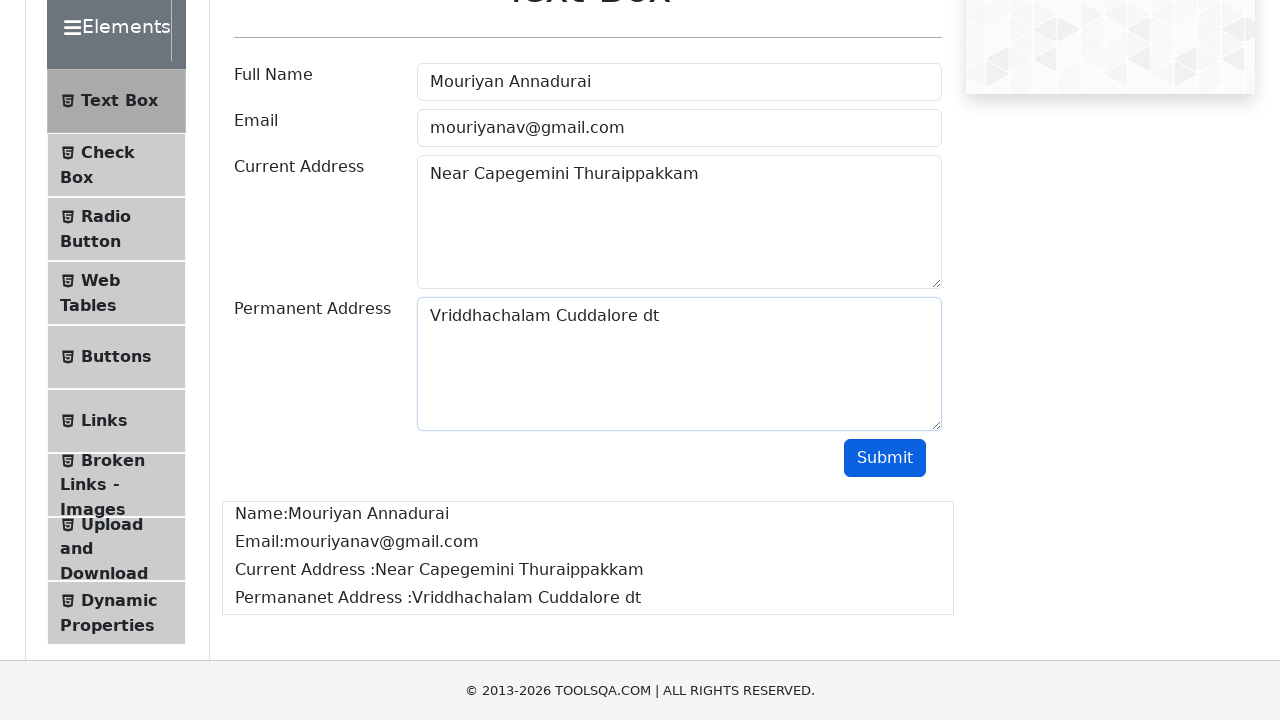

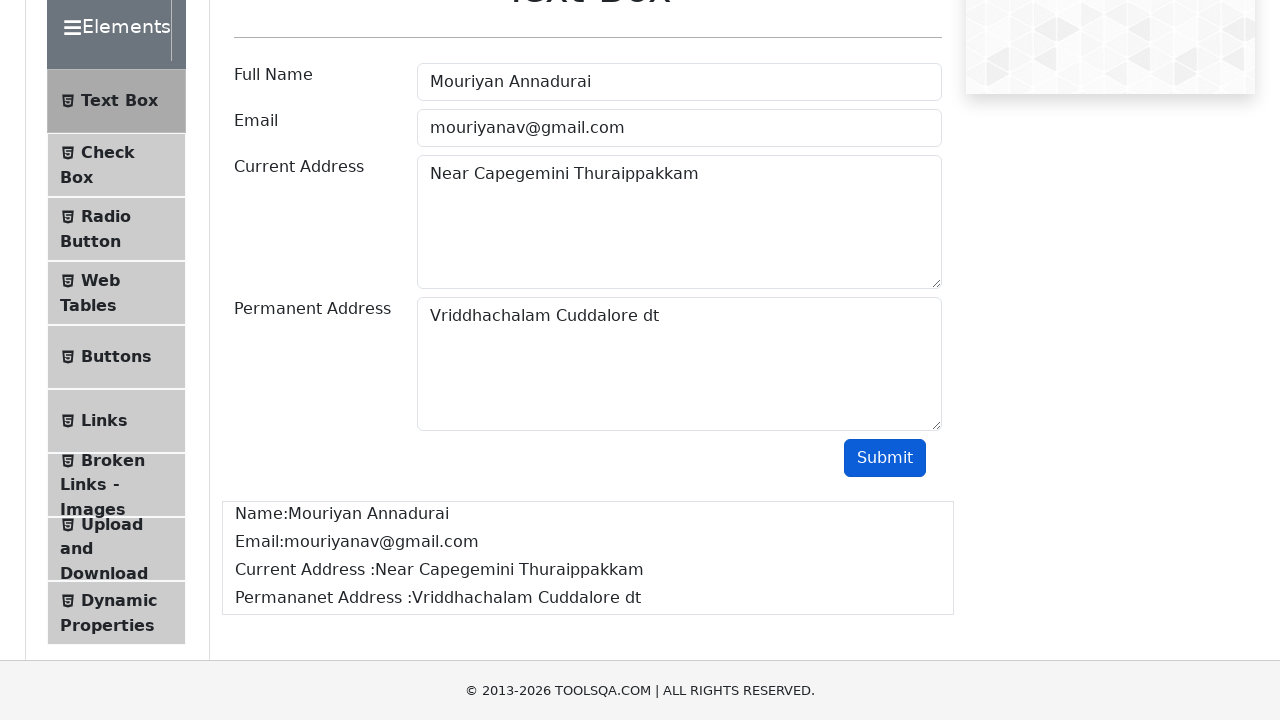